Navigates to the REDcard page by clicking the REDcard link

Starting URL: https://www.target.com/

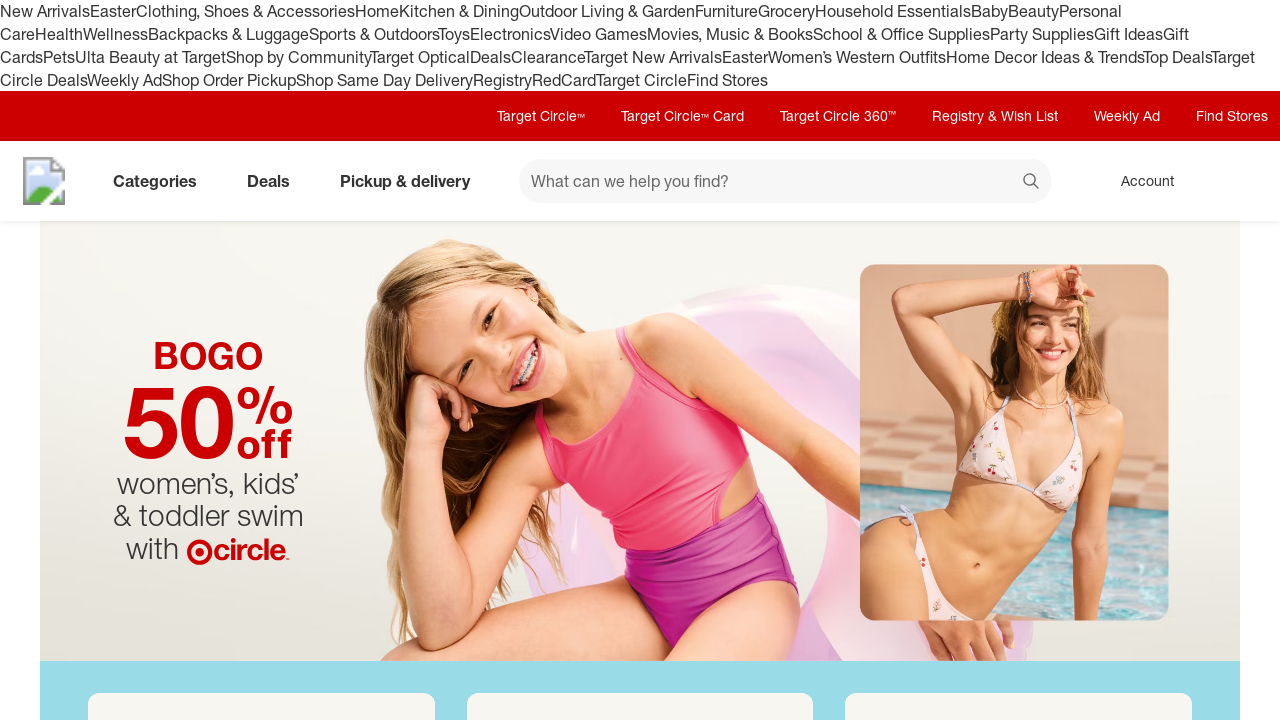

Clicked on REDcard link to navigate to REDcard page at (564, 80) on text=REDcard
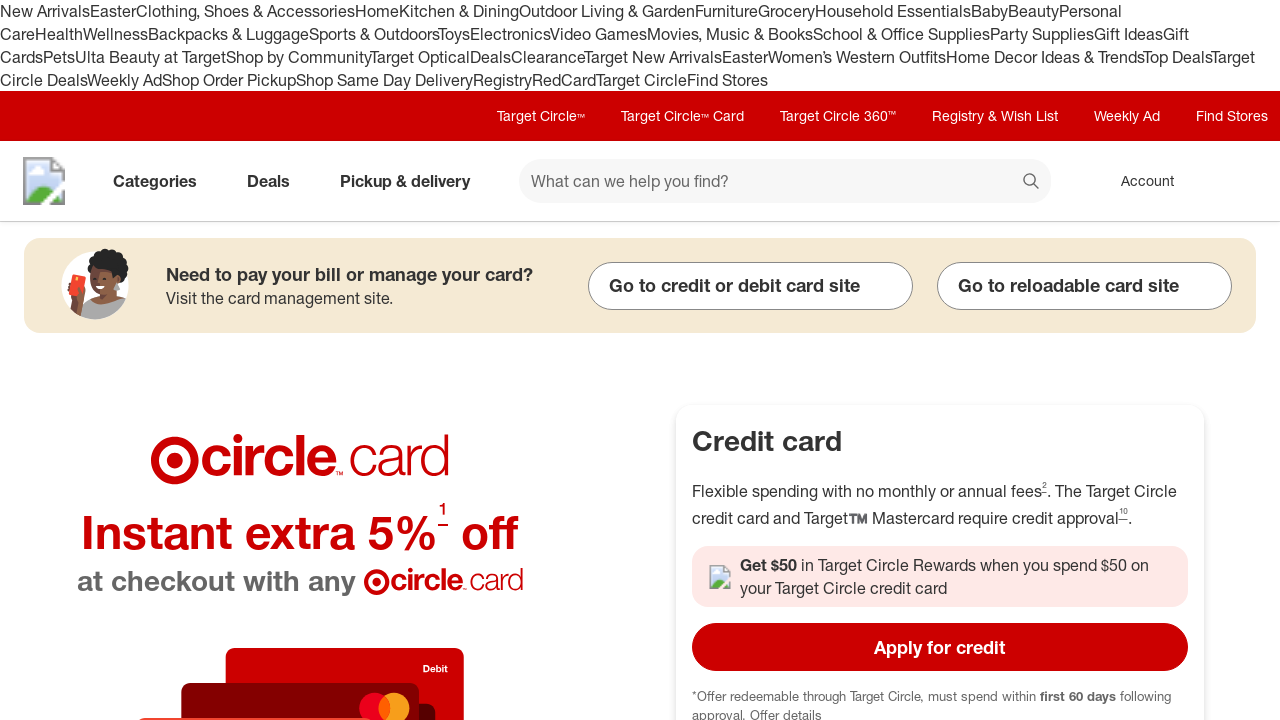

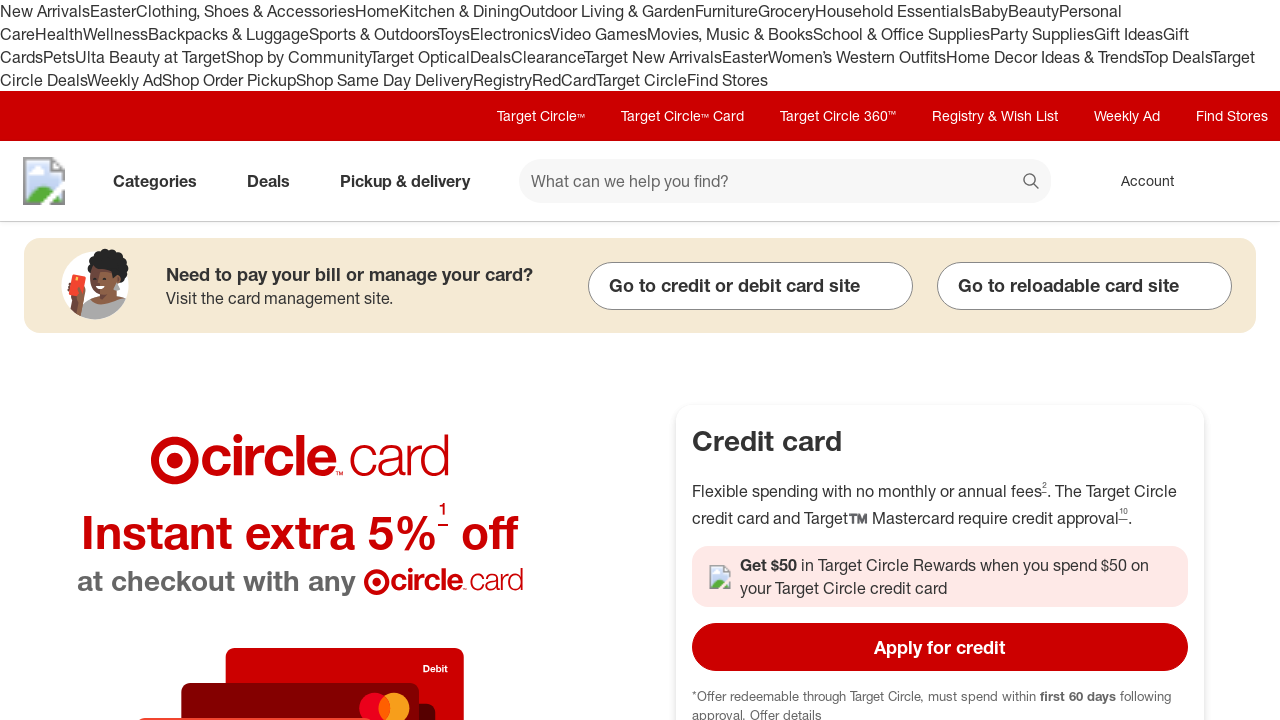